Tests form validation with invalid password (missing special character) while other fields are valid

Starting URL: https://chulo-solutions.github.io/qa-internship/

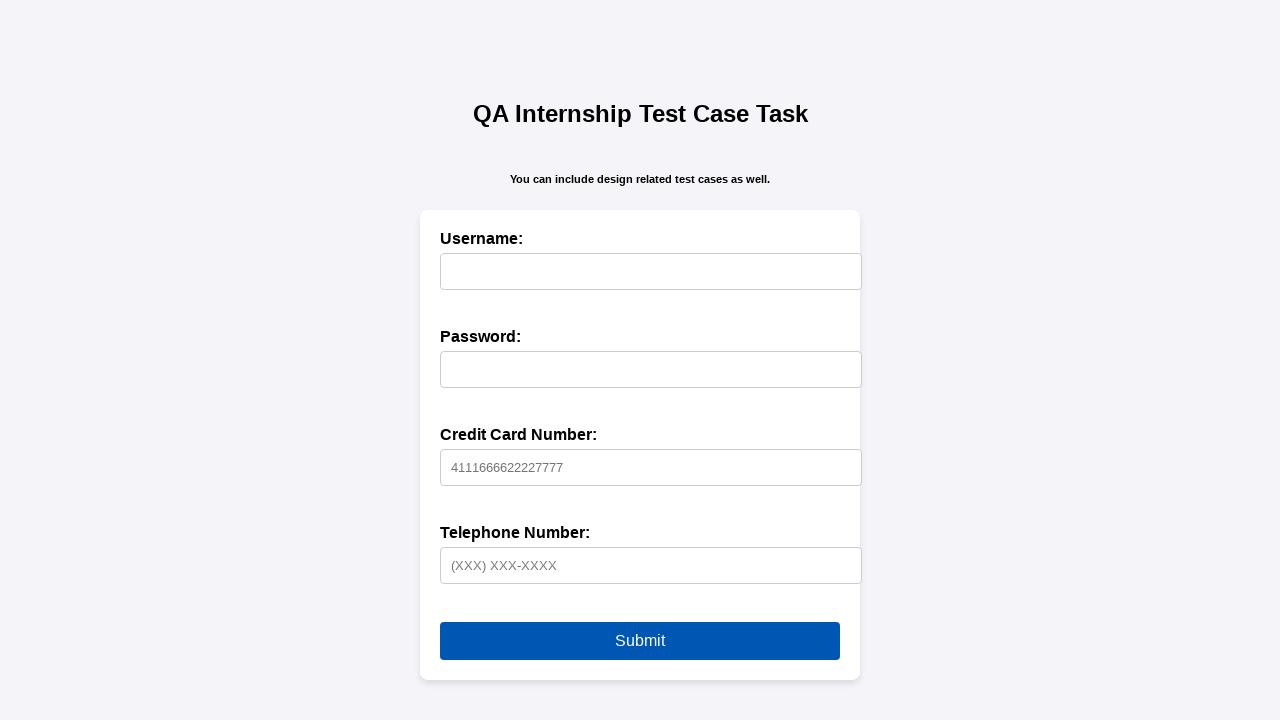

Filled username field with 'biraj123' on input[id='username']
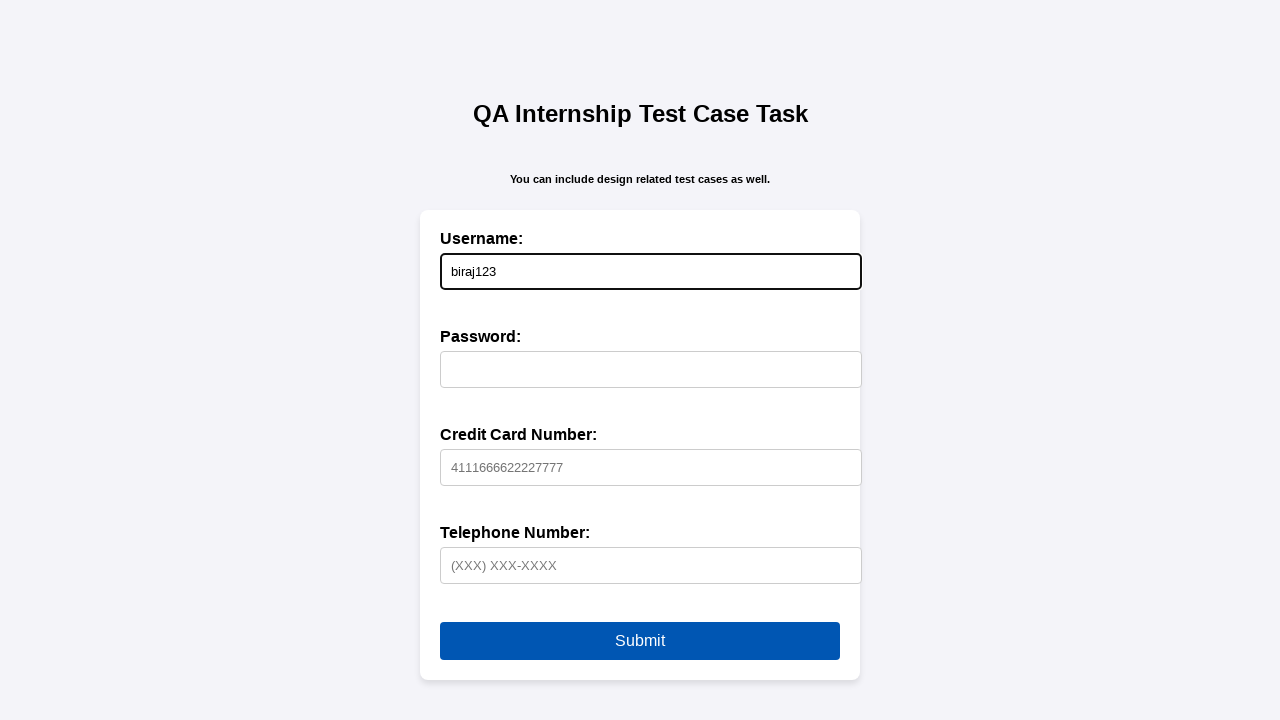

Filled password field with 'Password123' (invalid - missing special character) on input[id='password']
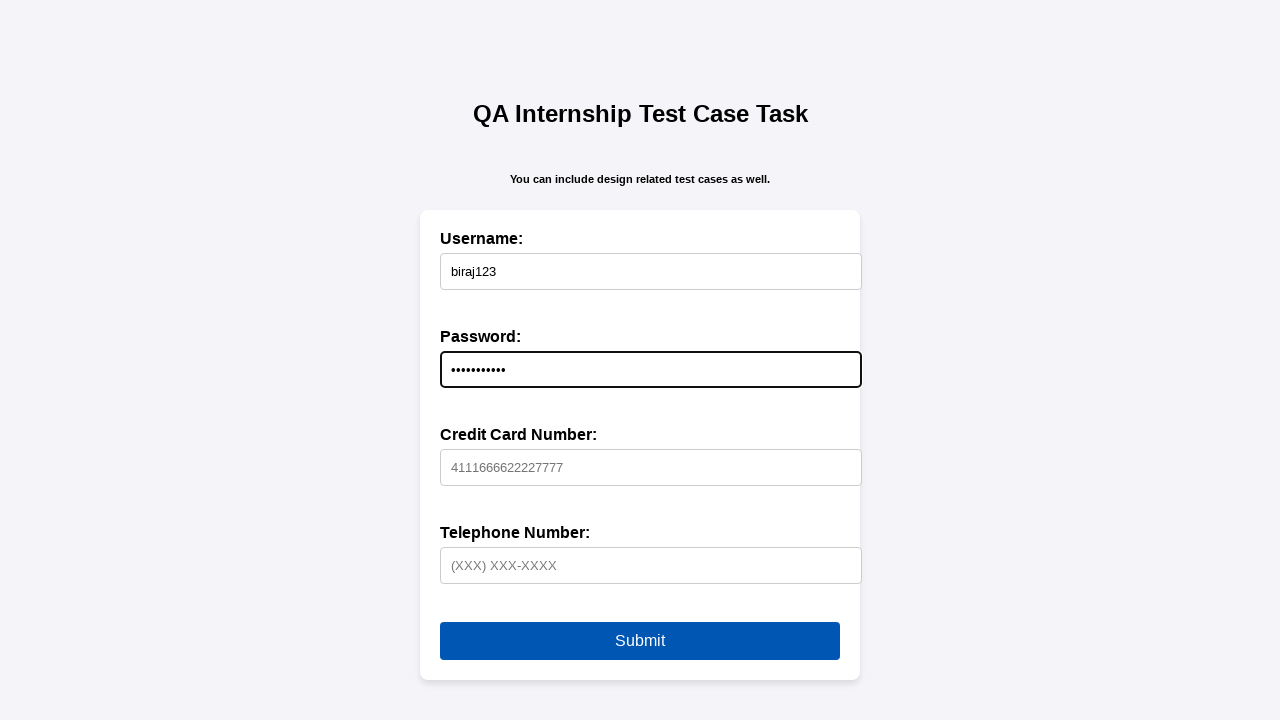

Filled credit card field with valid card number on input[id='creditCard']
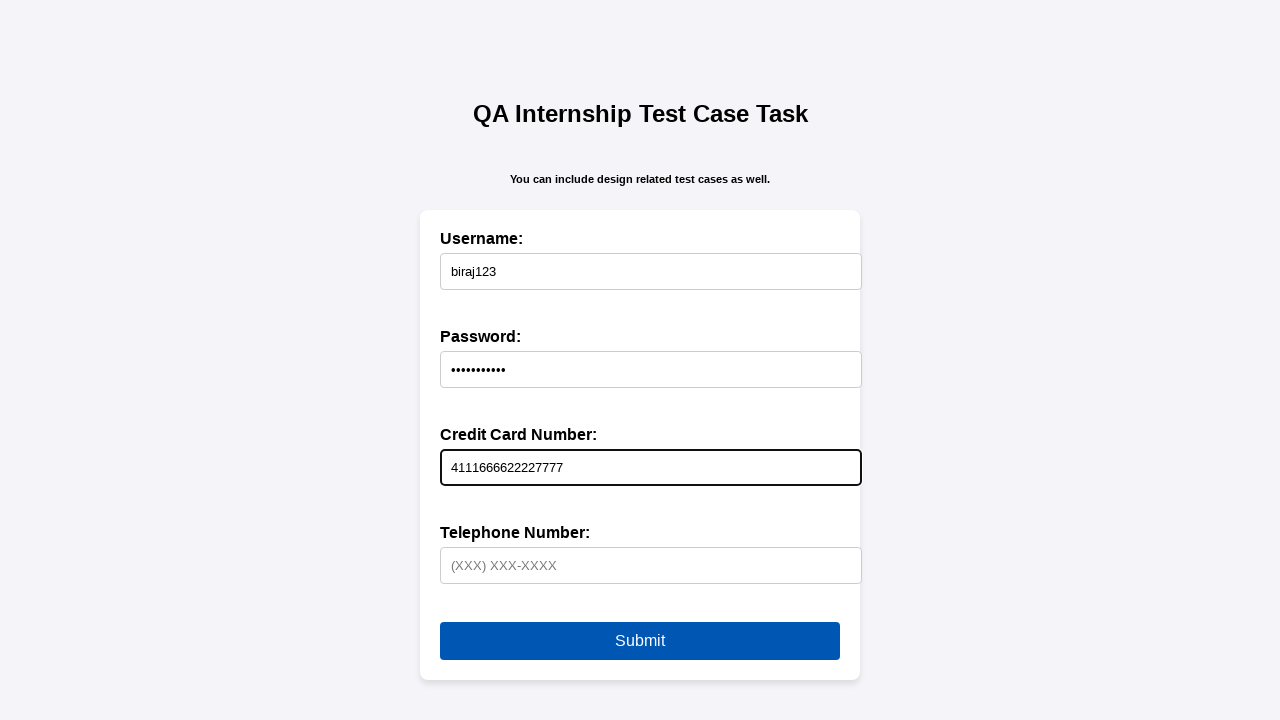

Filled telephone field with valid phone number on input[id='telephone']
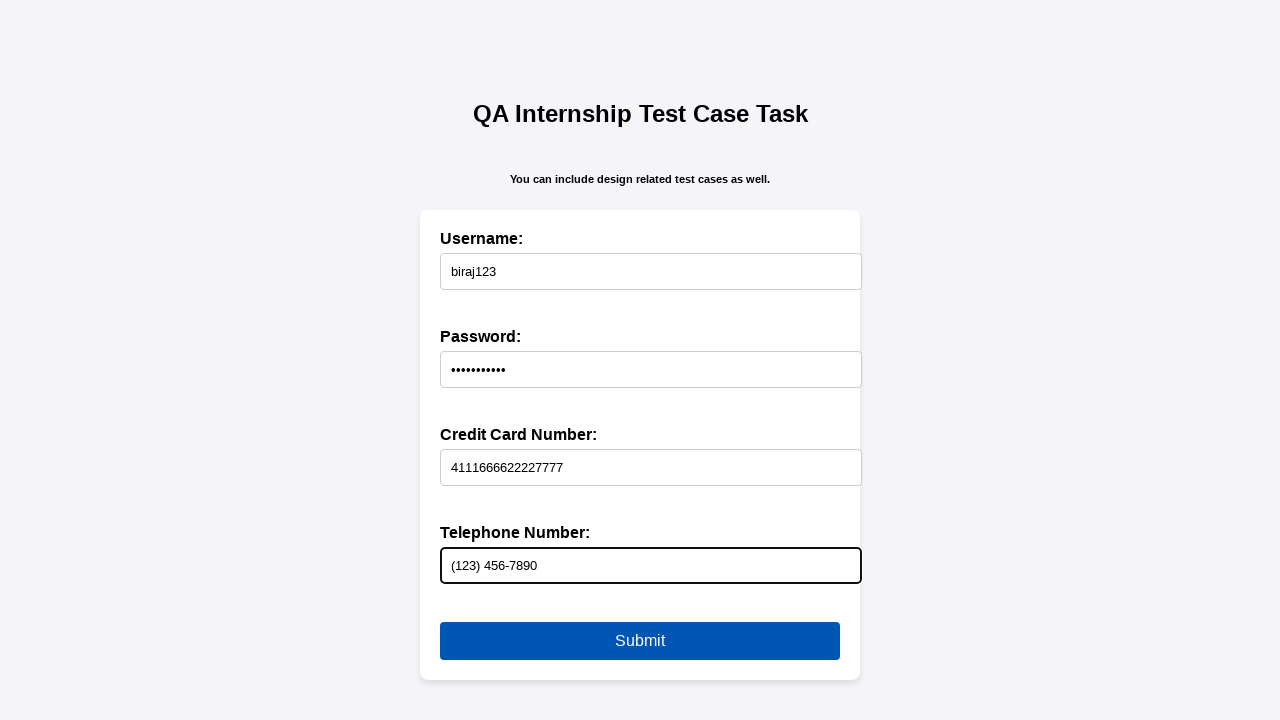

Clicked Submit button to submit form with invalid password at (640, 641) on button:has-text('Submit')
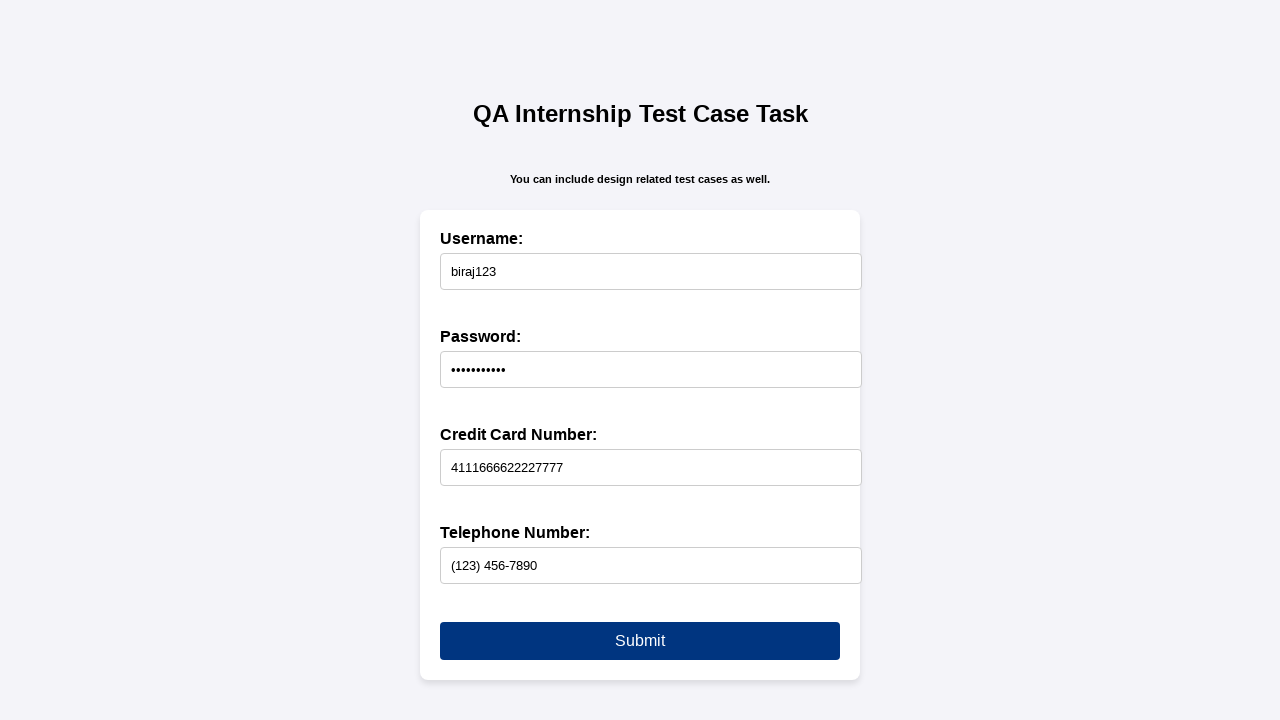

Set up dialog handler to accept validation alert
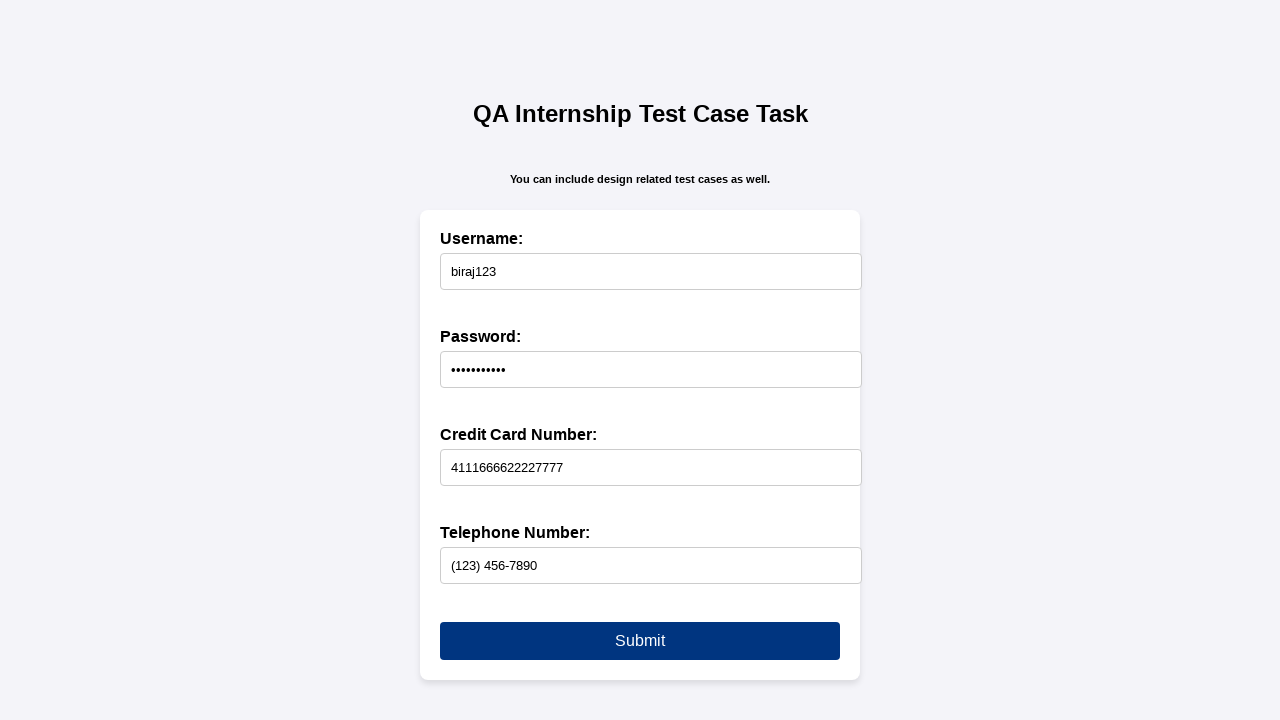

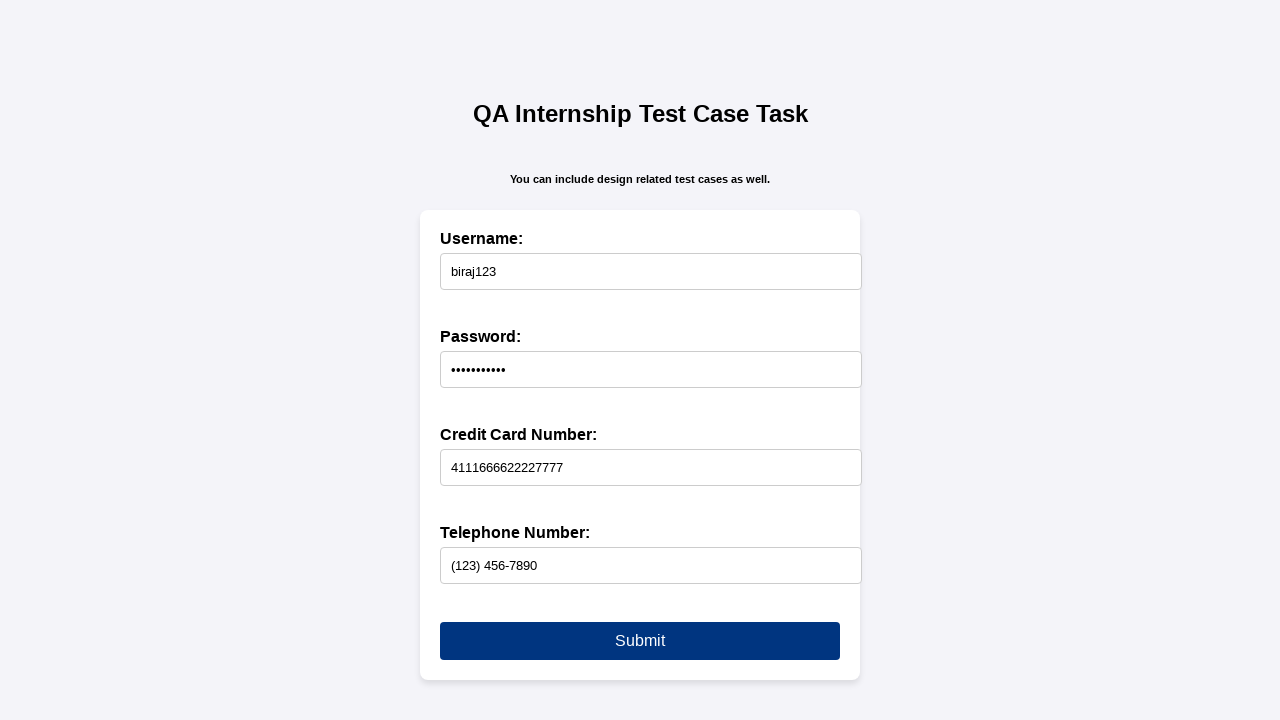